Tests the forgot password functionality by clicking the forgot password link and submitting an email

Starting URL: https://login.salesforce.com

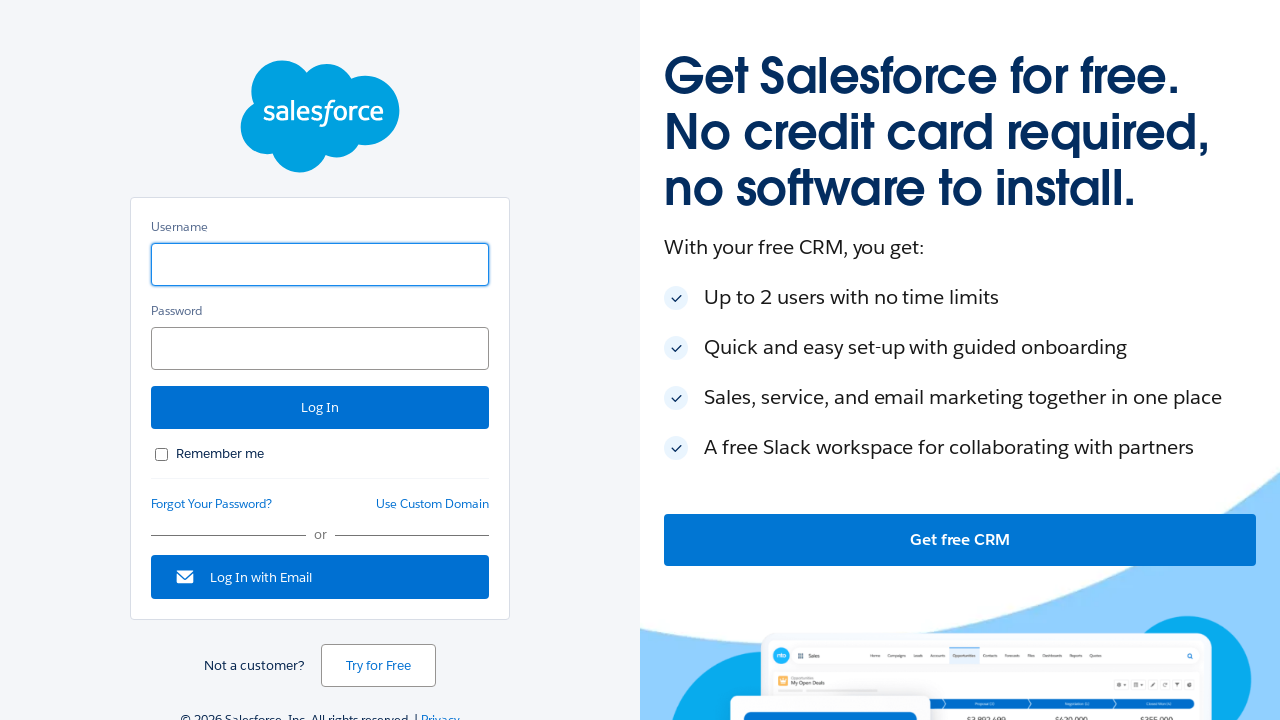

Clicked forgot password link at (212, 504) on #forgot_password_link
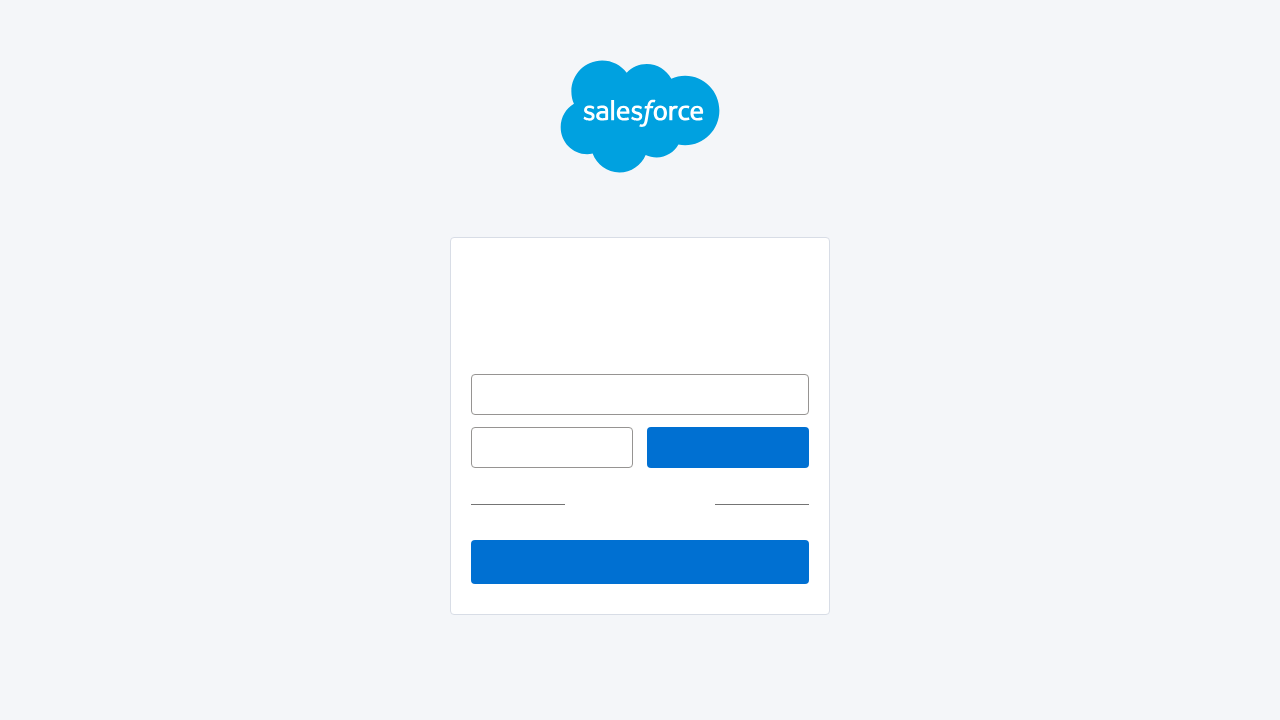

Entered email address 'testuser247@example.com' in username field on #un
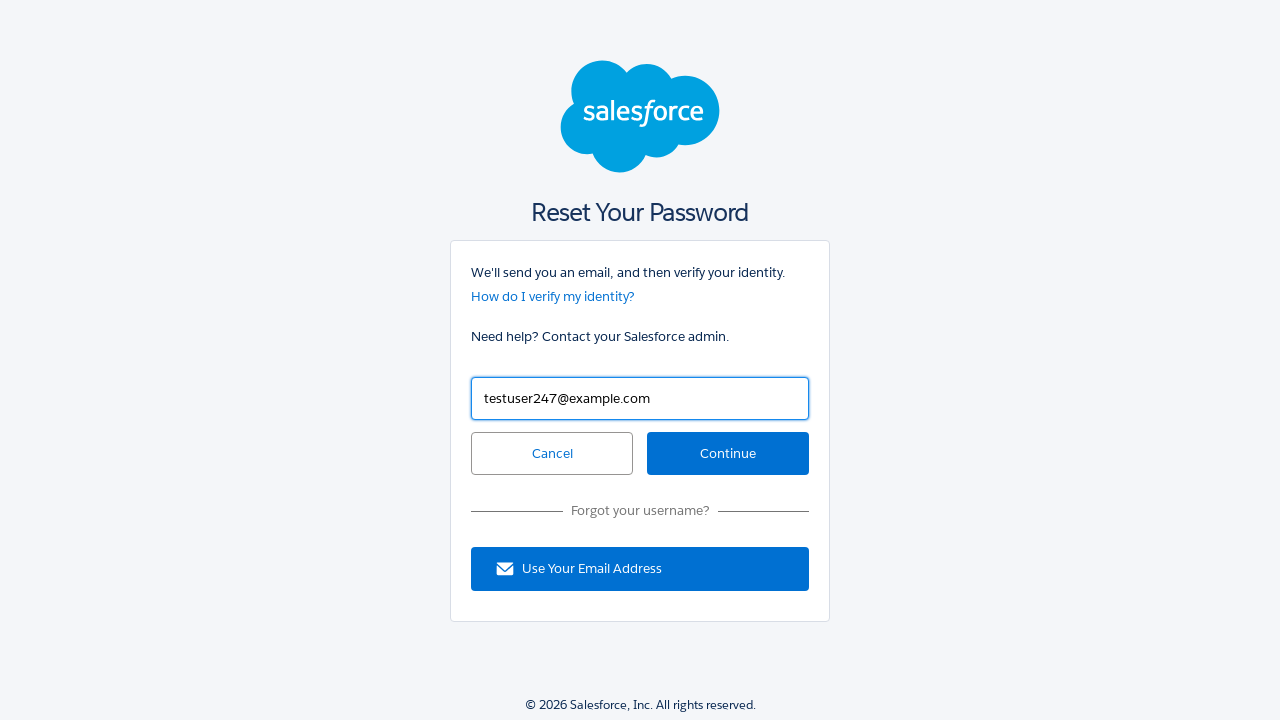

Clicked continue button to submit forgot password request at (728, 454) on #continue
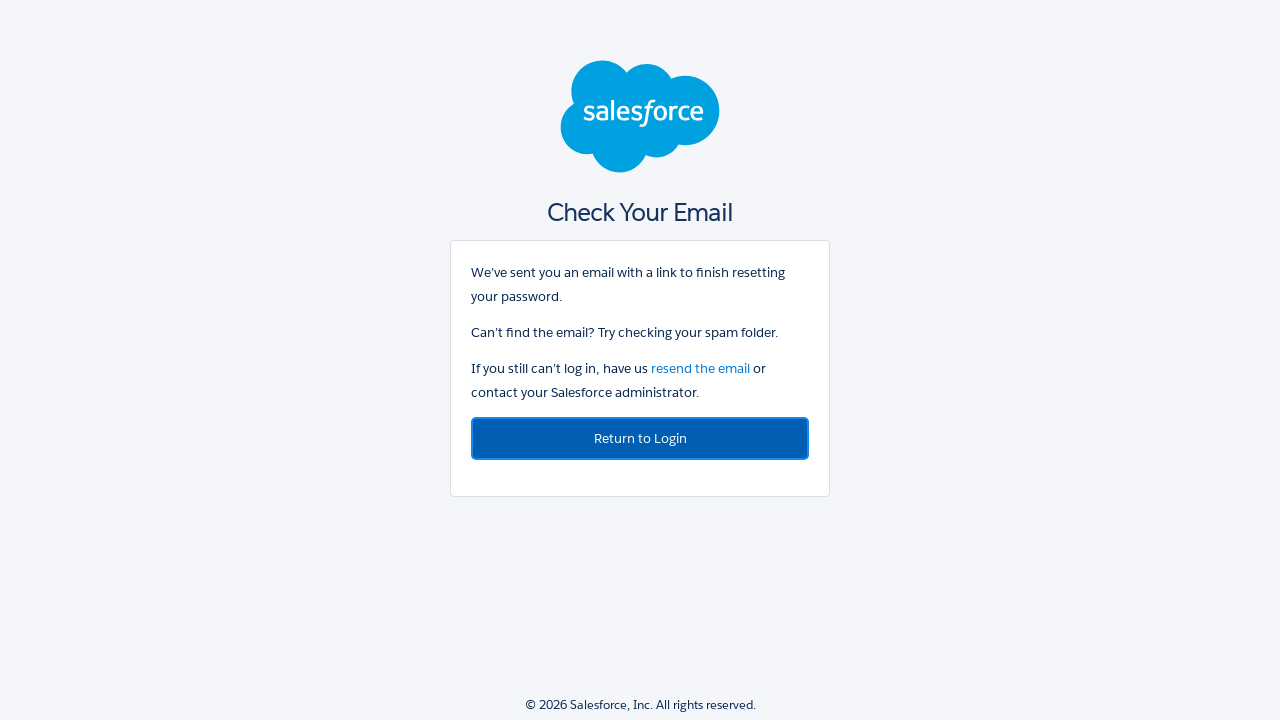

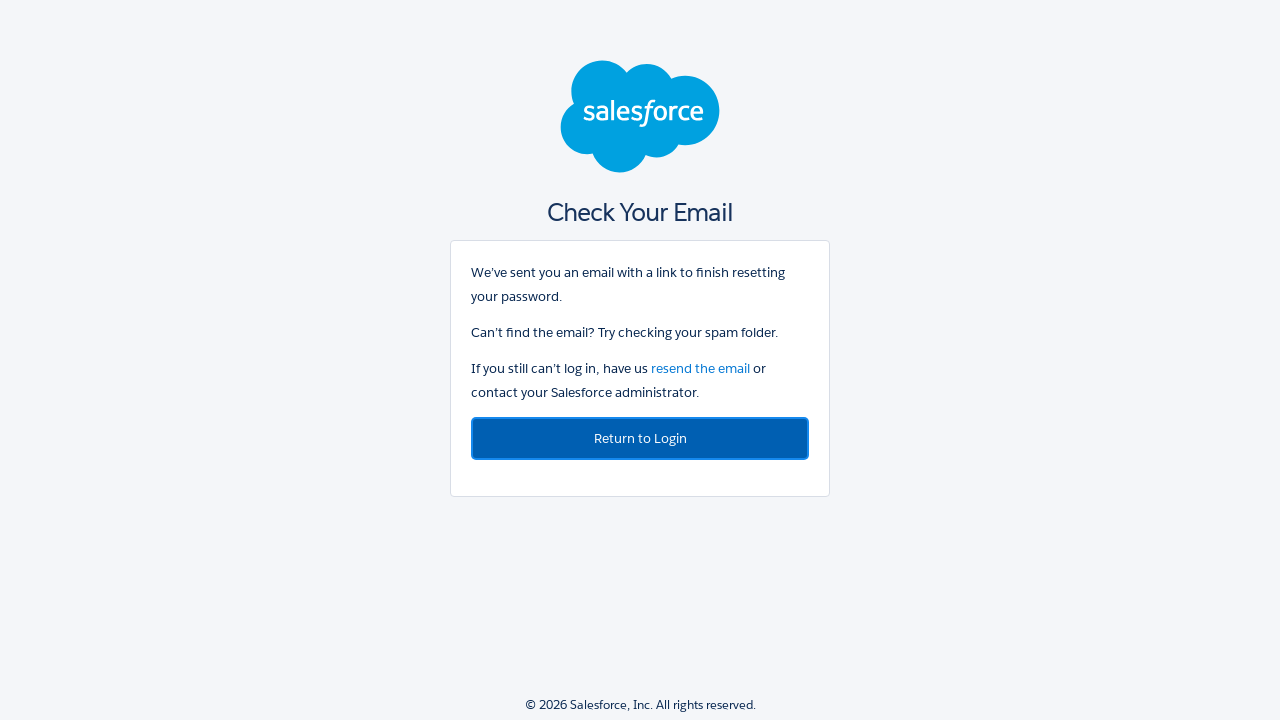